Tests alert handling functionality by triggering different types of alerts and interacting with them

Starting URL: https://rahulshettyacademy.com/AutomationPractice/

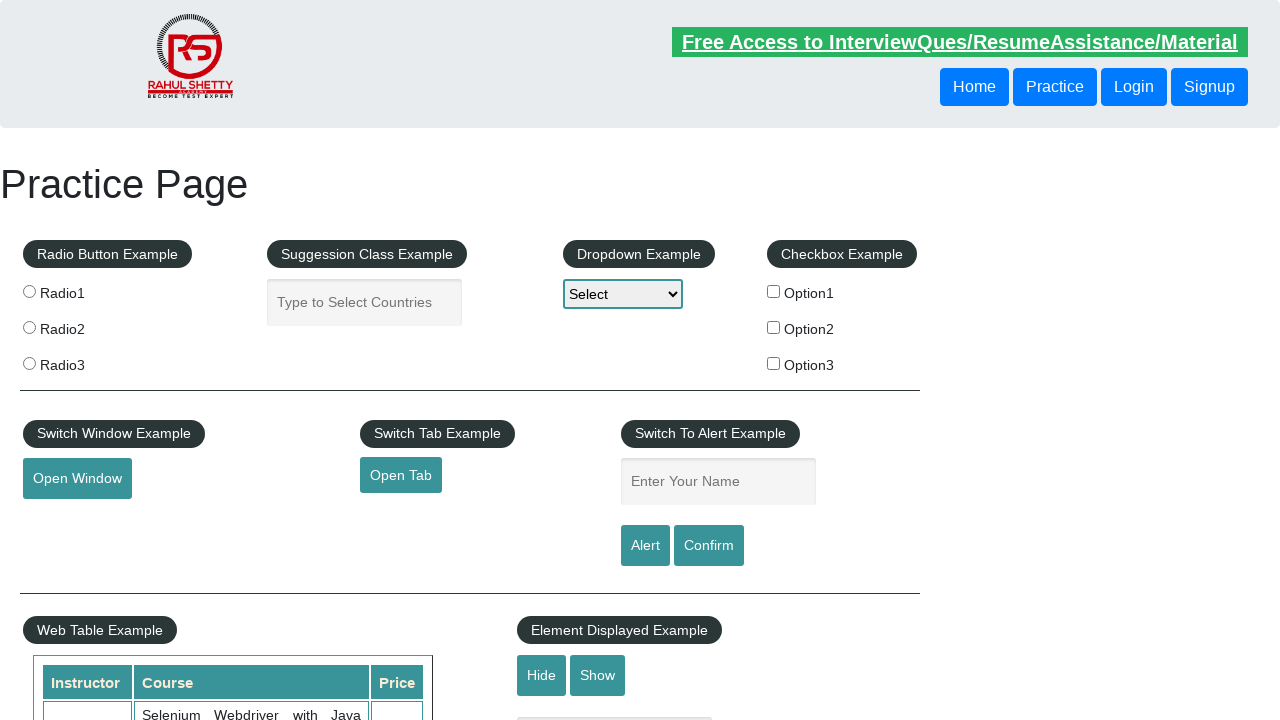

Filled name field with 'Rahul' on #name
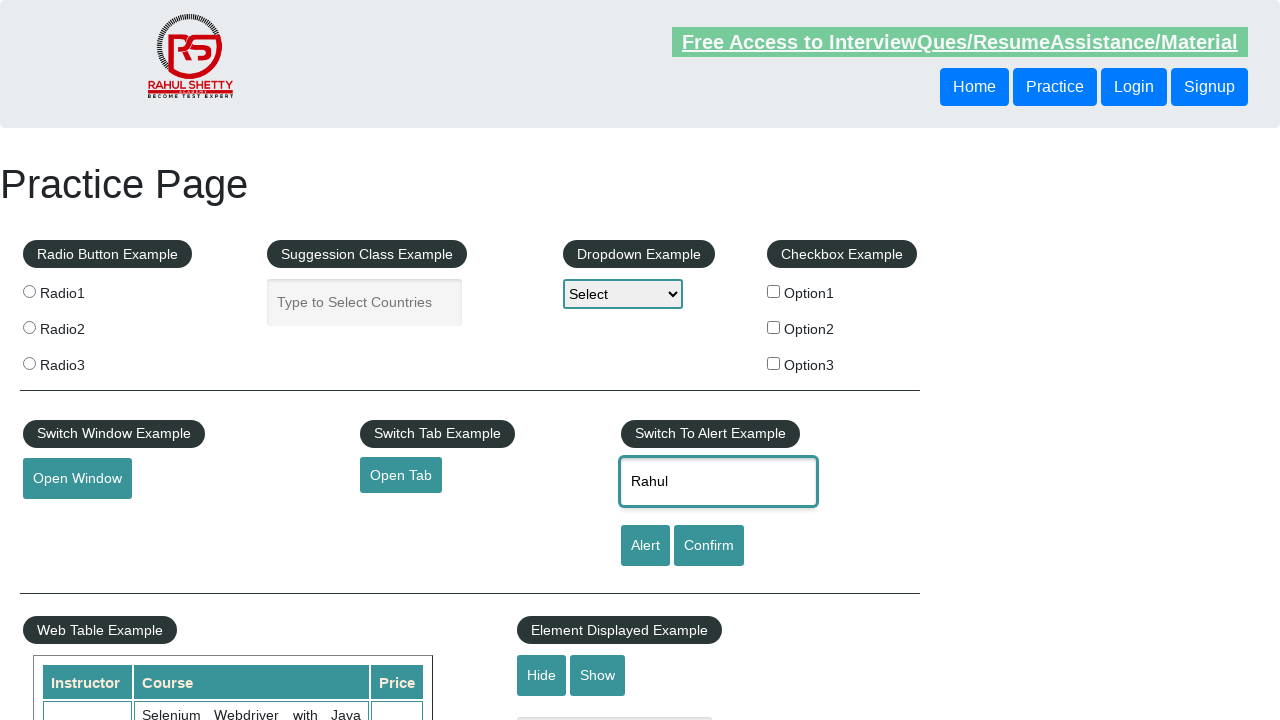

Clicked alert button to trigger simple alert at (645, 546) on [id='alertbtn']
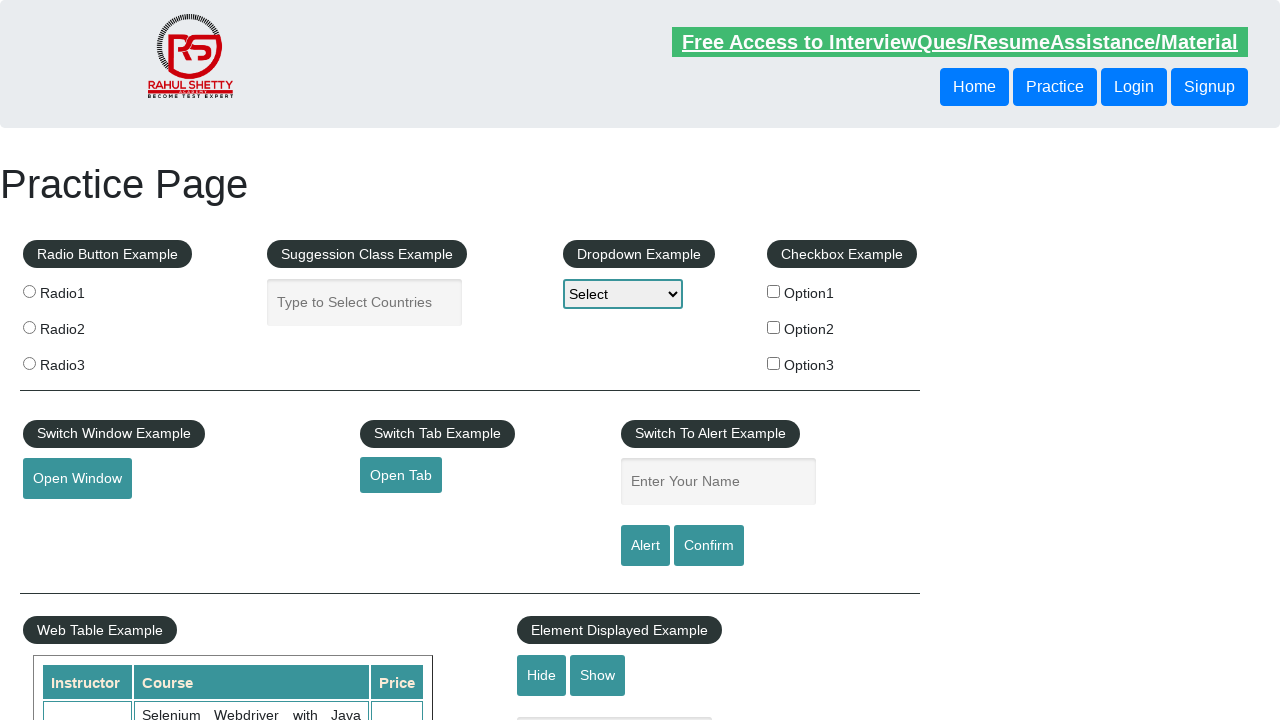

Set up alert dialog handler to accept
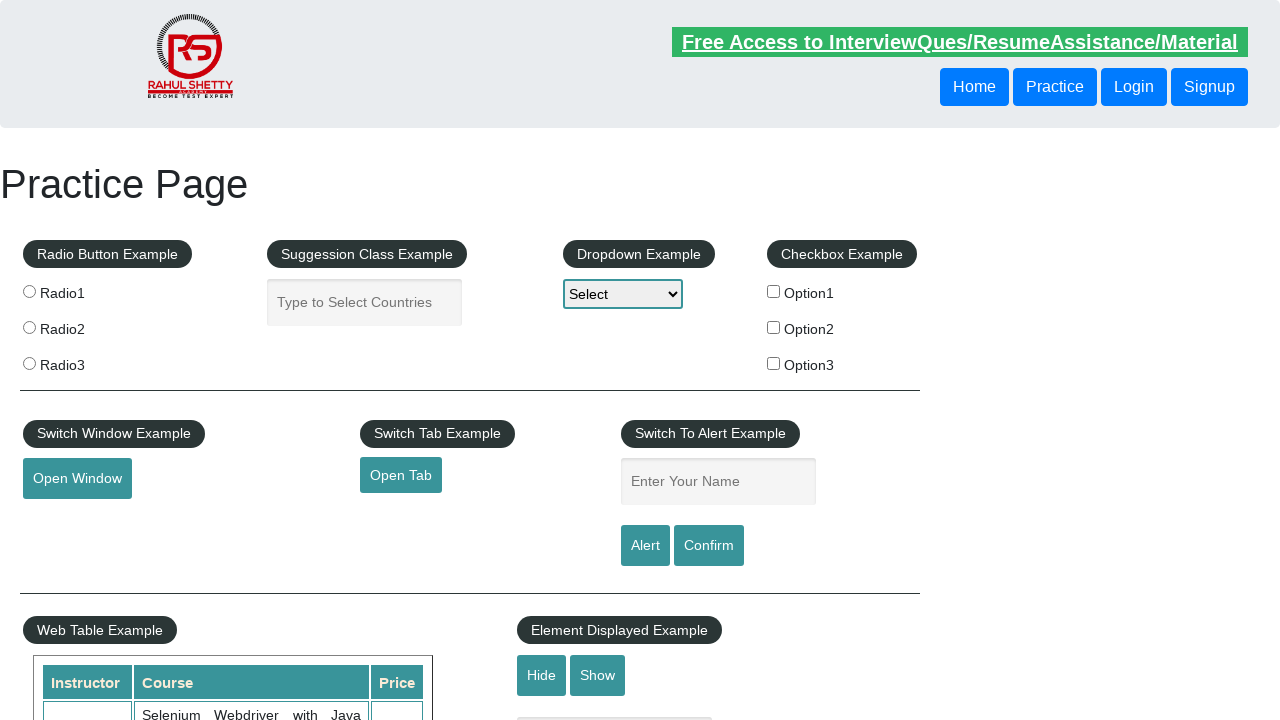

Filled name field with 'Rahul' again for confirm dialog test on #name
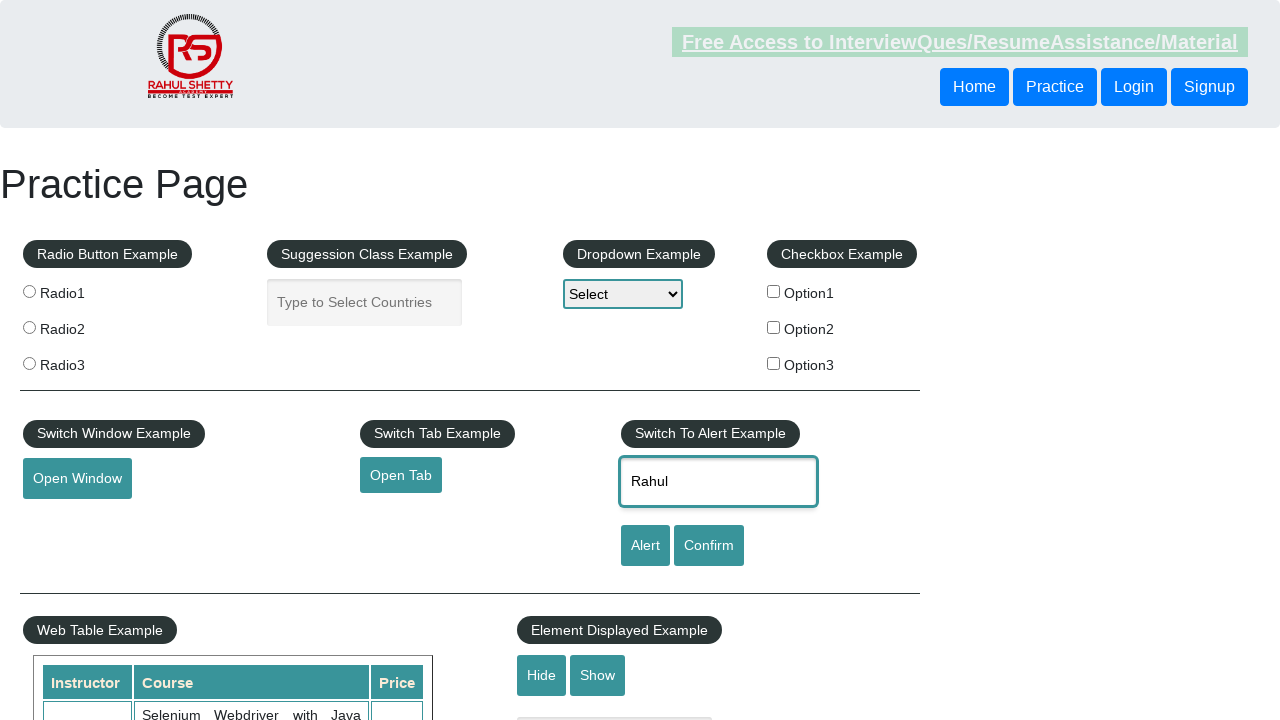

Clicked confirm button to trigger confirmation dialog at (709, 546) on #confirmbtn
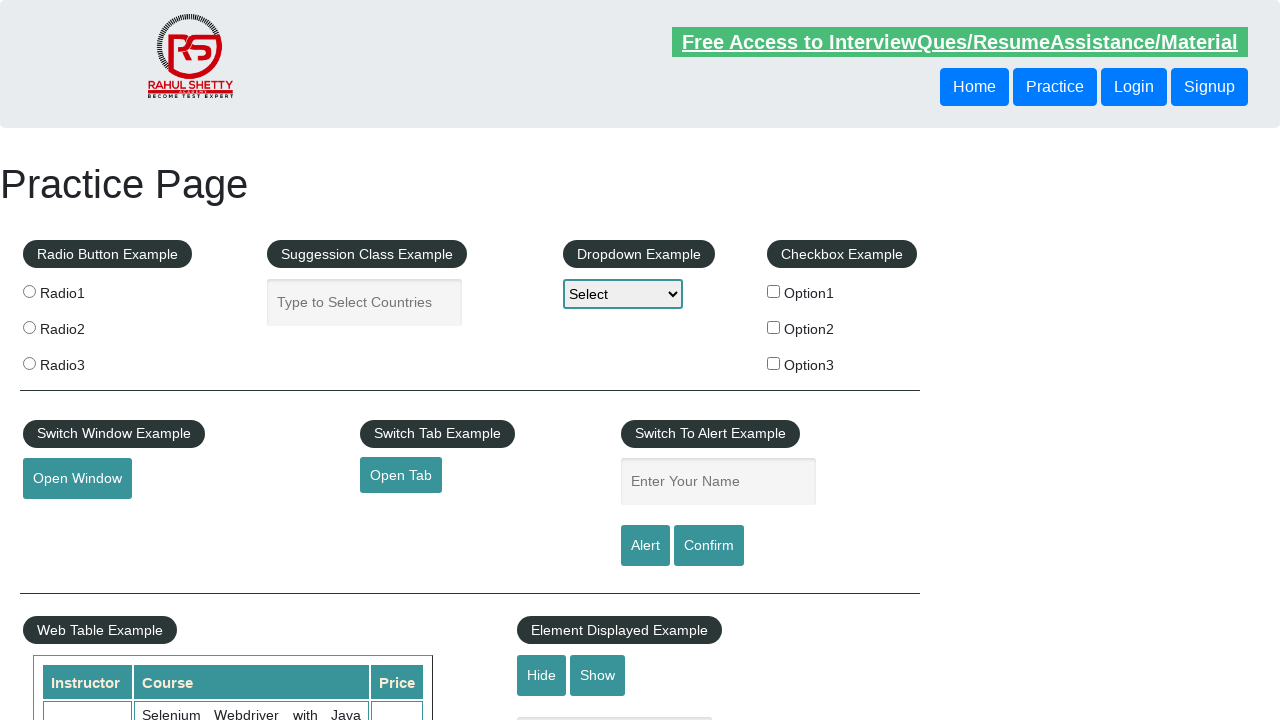

Set up confirmation dialog handler to dismiss
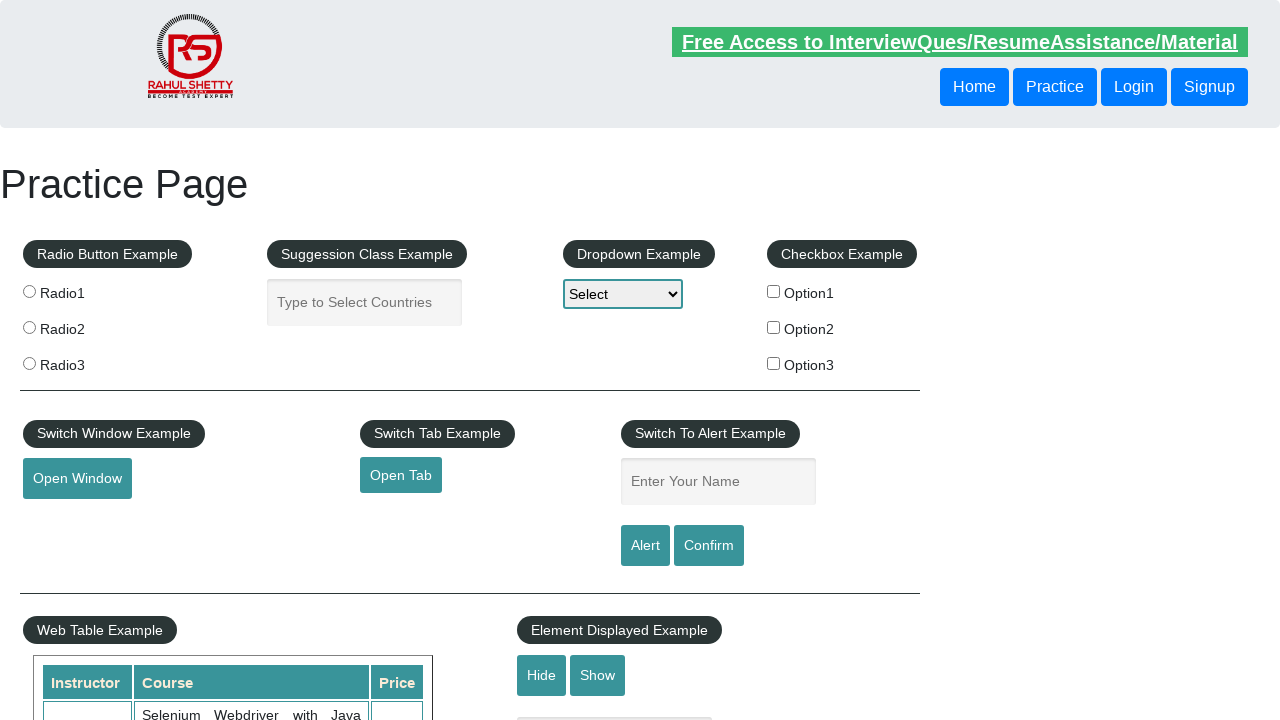

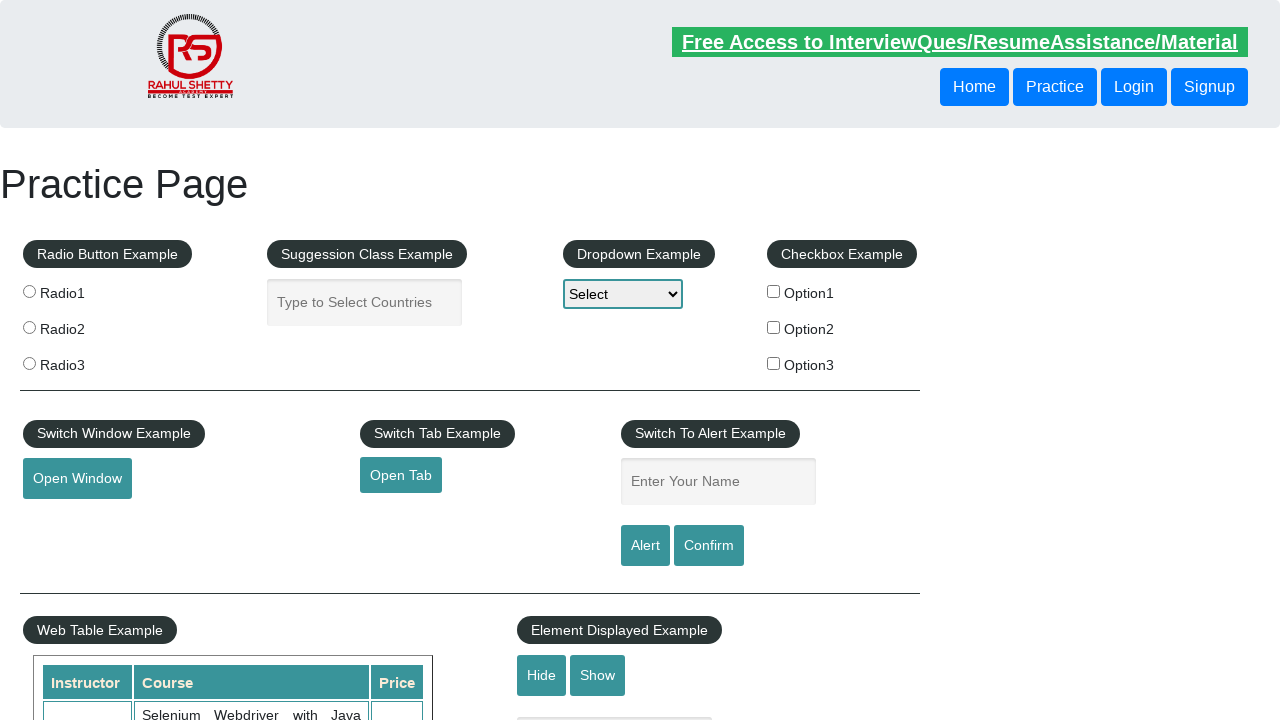